Tests navigation to all Electronics subcategories (Phones, Tablets, TVs, Photo/Video, Watches) by hovering through menus and clicking each category.

Starting URL: http://intershop5.skillbox.ru/

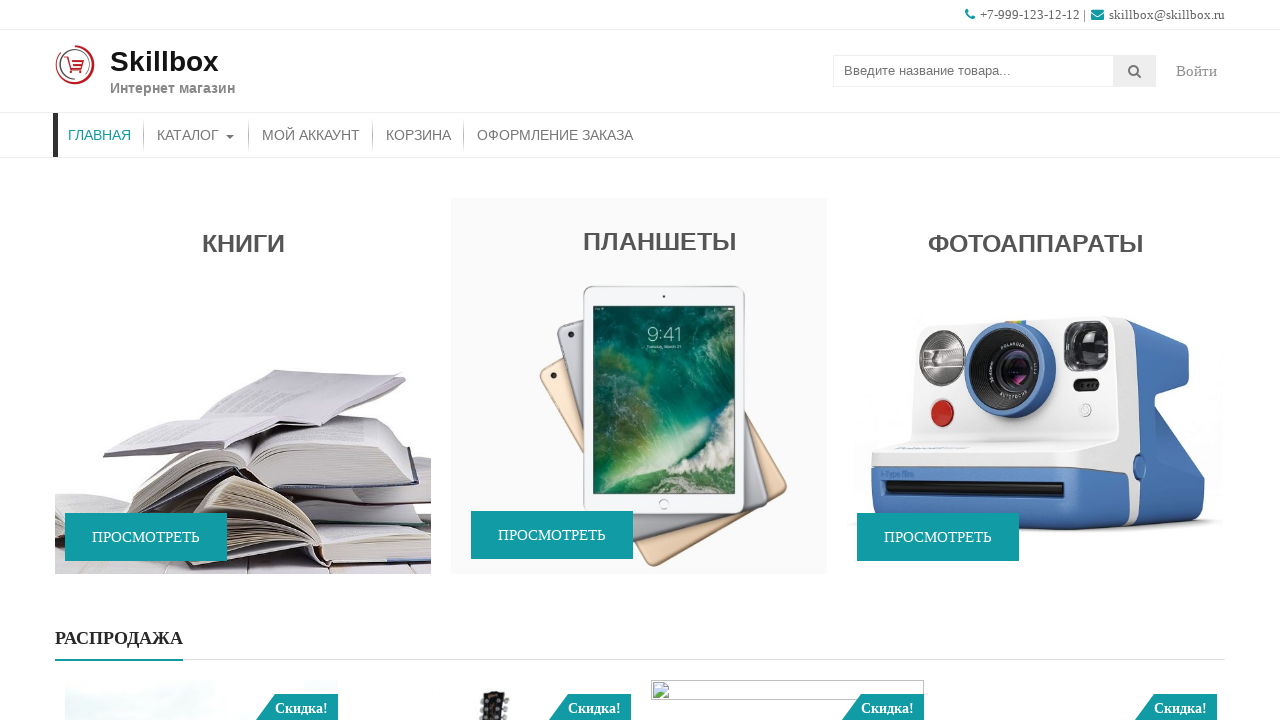

Hovered over Electronics menu item at (196, 135) on #menu-item-46
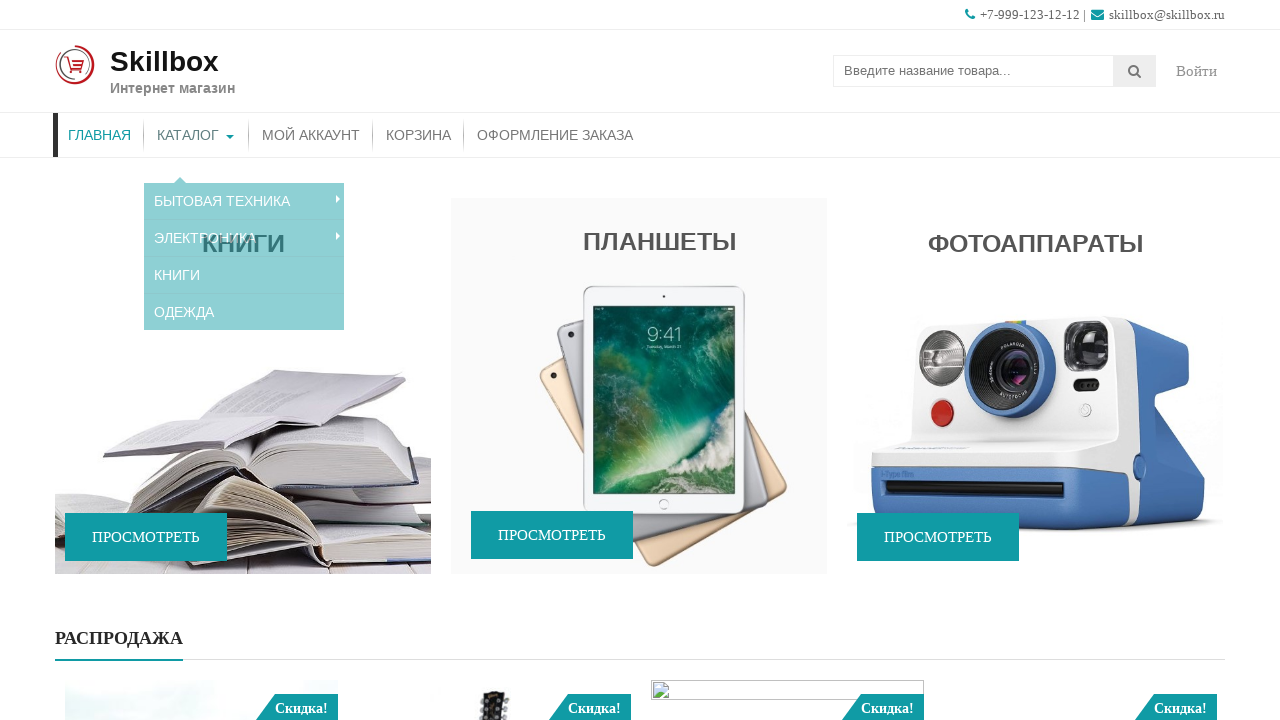

Hovered over submenu to reveal categories at (244, 224) on #menu-item-47
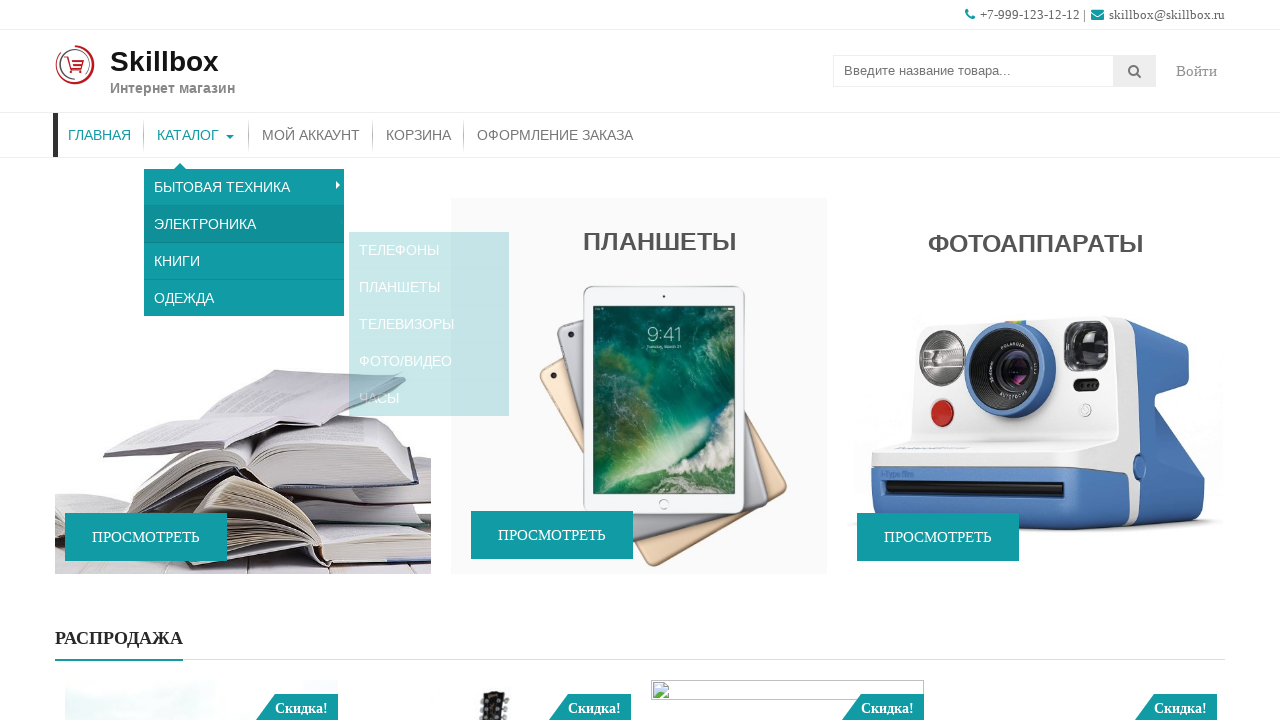

Hovered over Phones category at (429, 224) on #menu-item-114
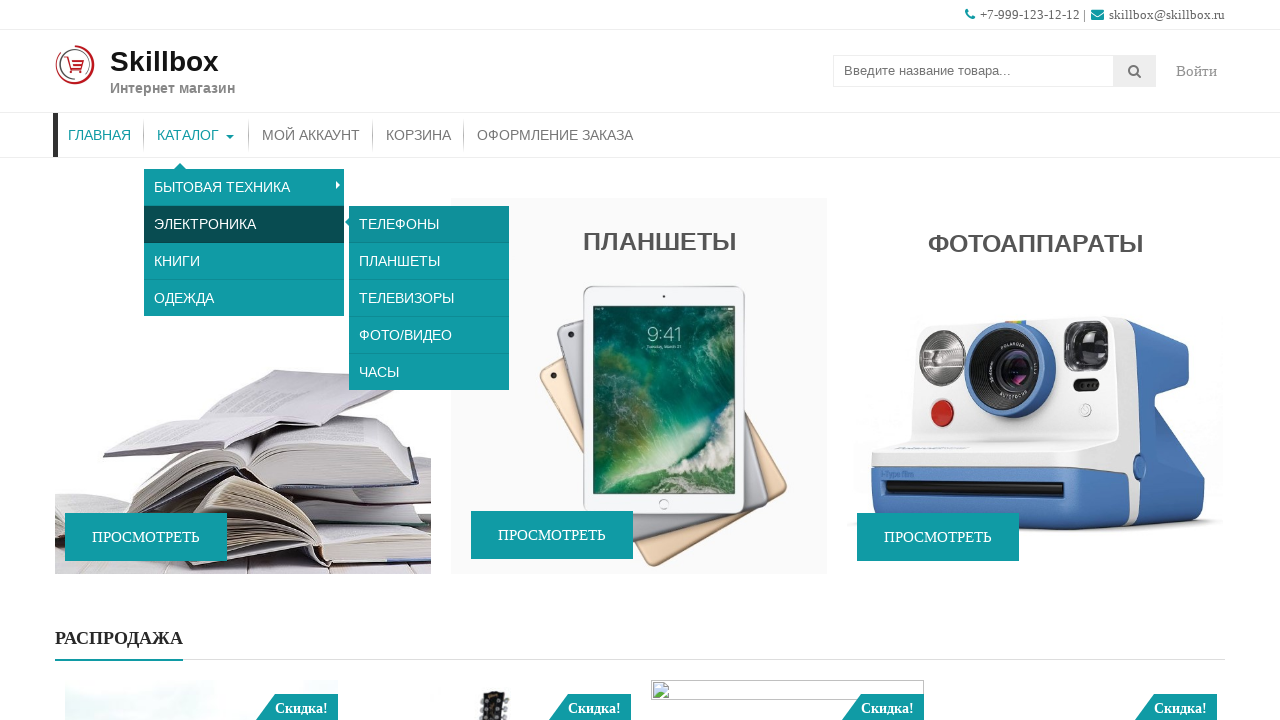

Clicked on Phones category at (429, 224) on #menu-item-114
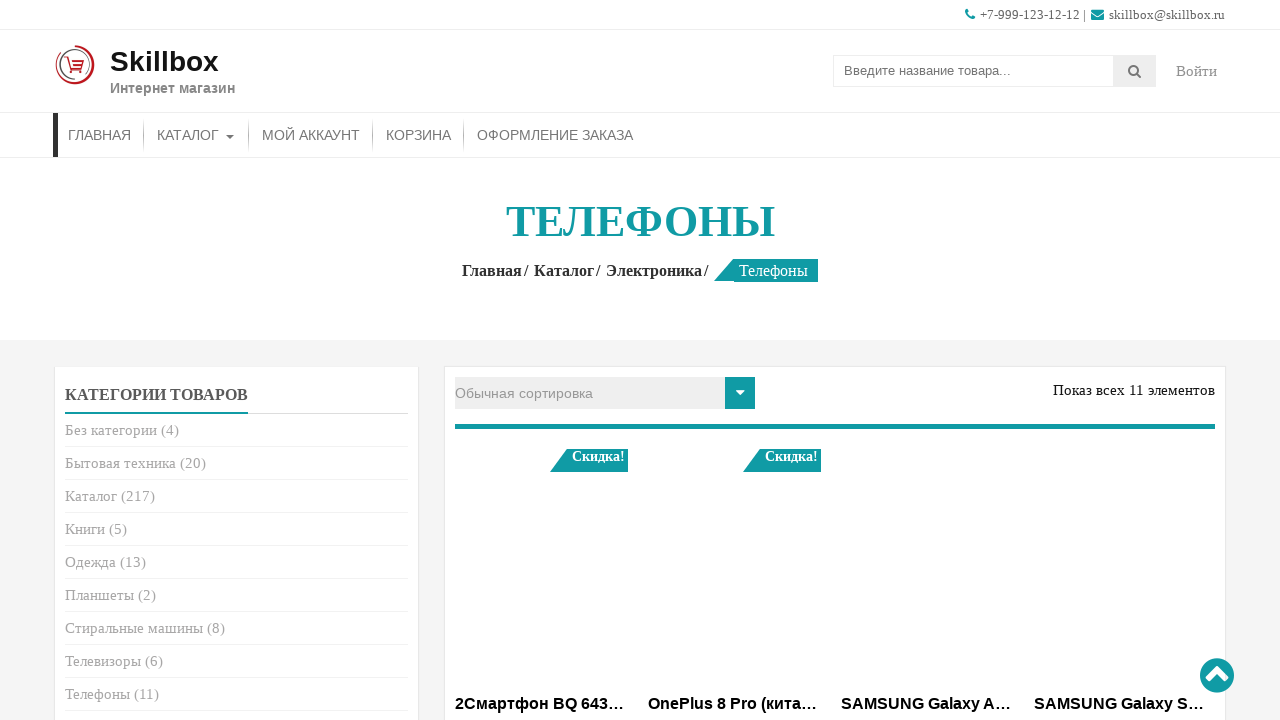

Phones page loaded successfully
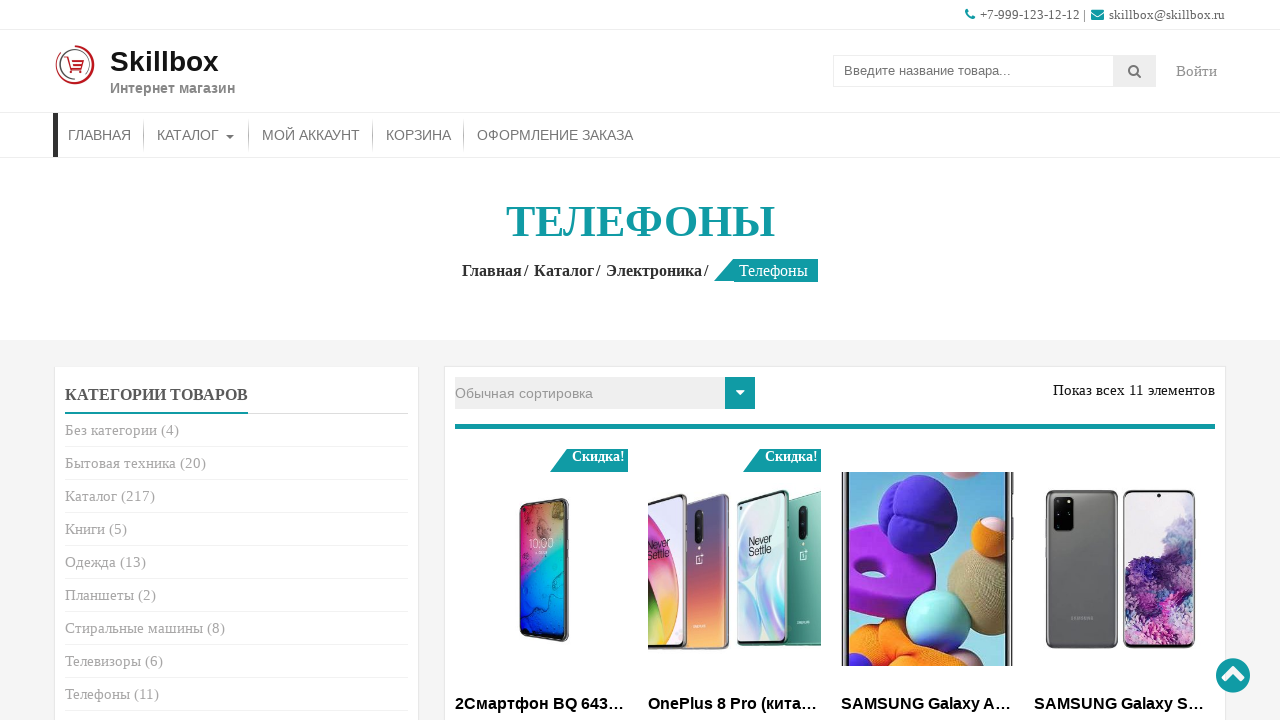

Hovered over Electronics menu item at (196, 135) on #menu-item-46
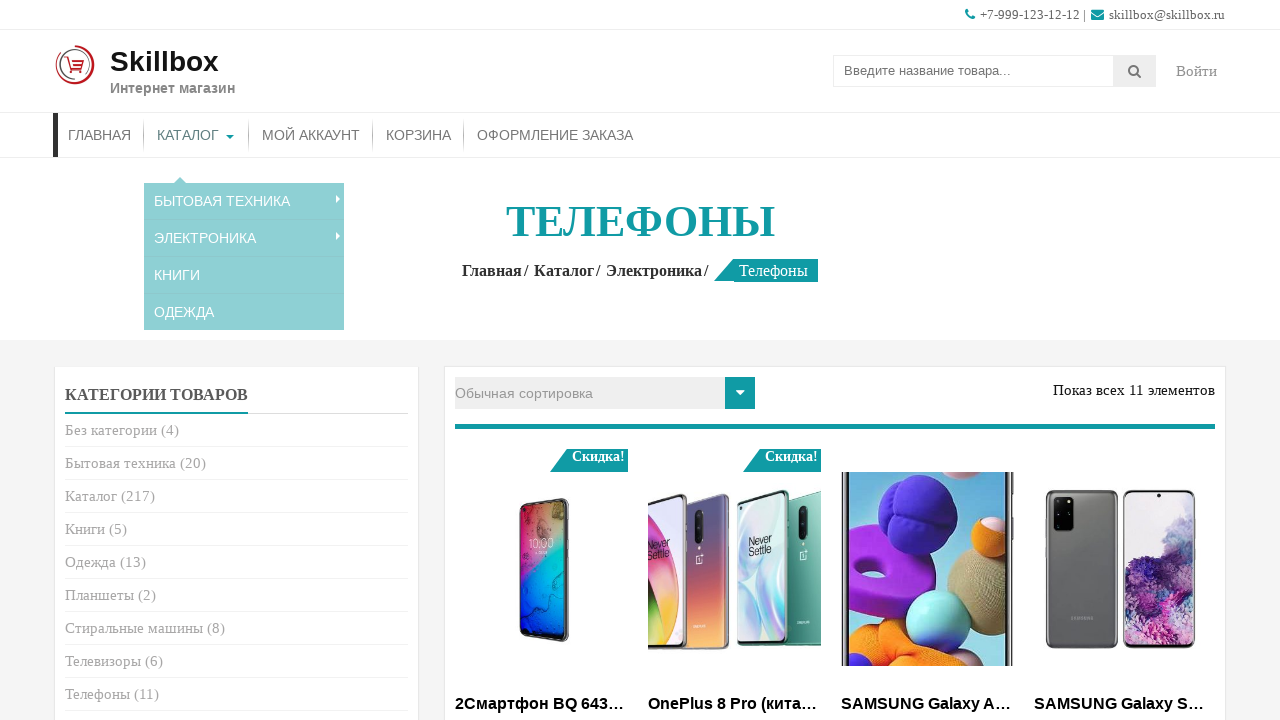

Hovered over submenu to reveal categories at (244, 224) on #menu-item-47
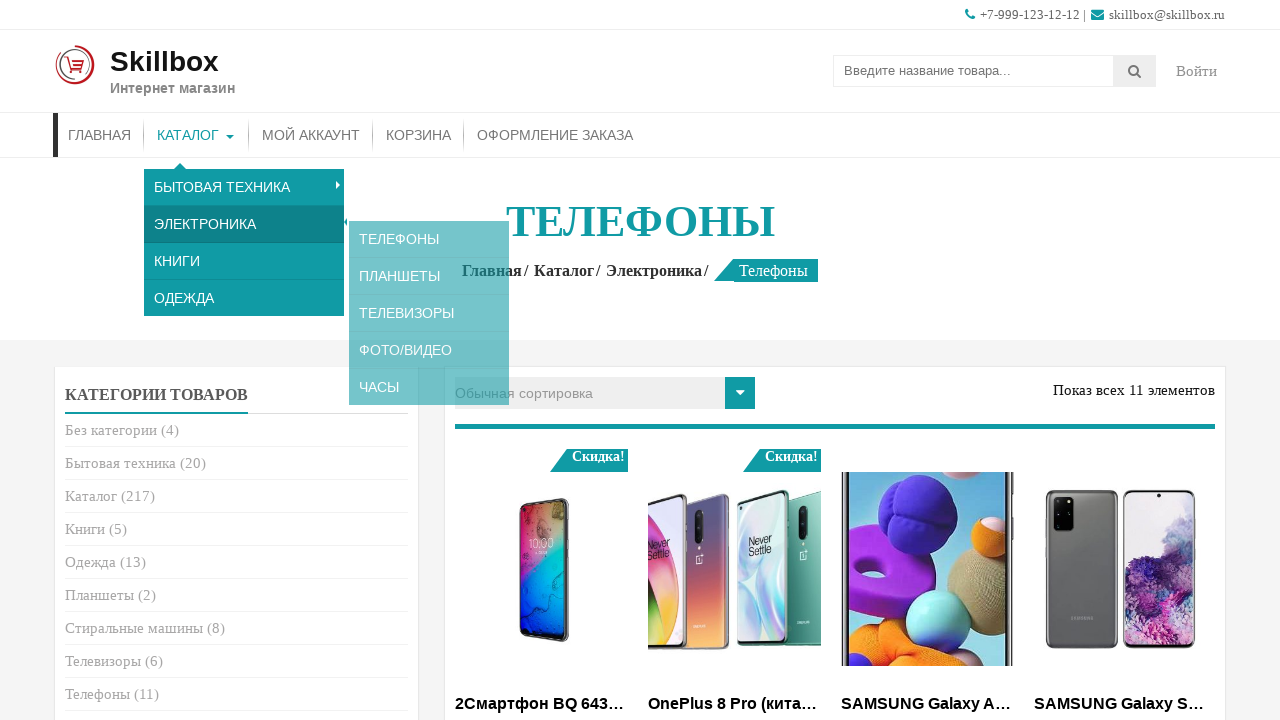

Hovered over Tablets category at (429, 261) on #menu-item-116
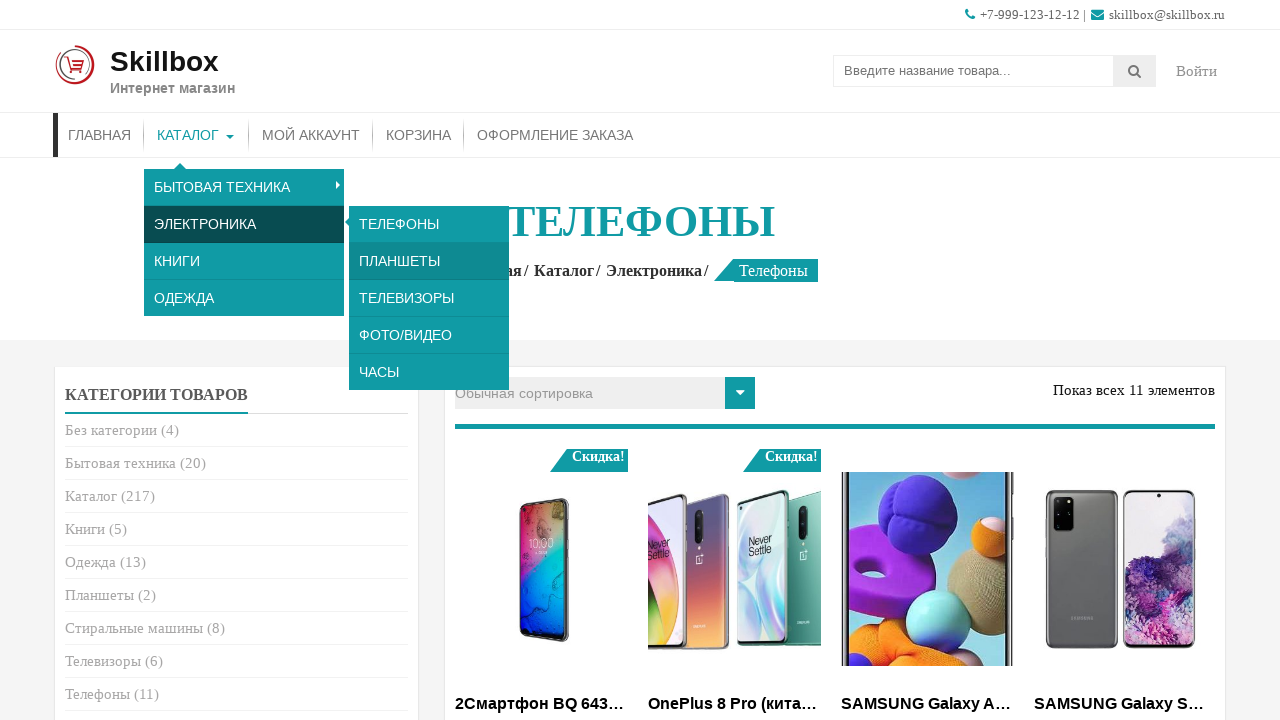

Clicked on Tablets category at (429, 261) on #menu-item-116
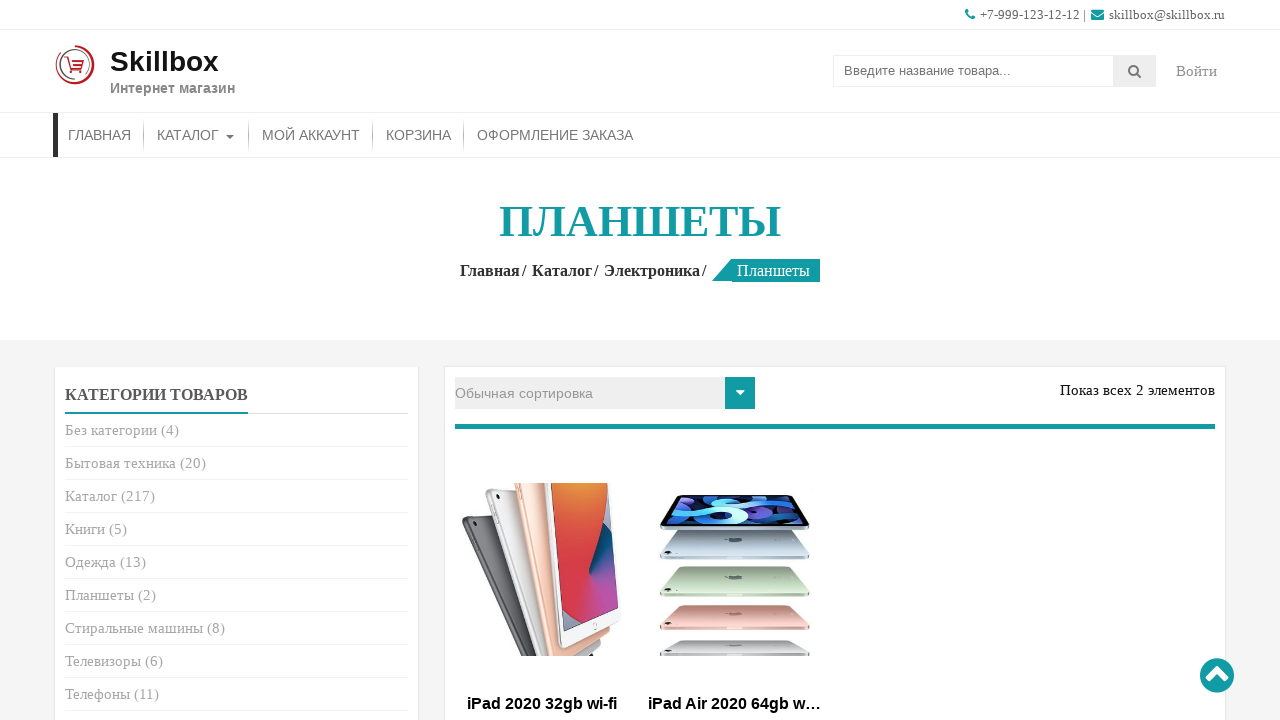

Tablets page loaded successfully
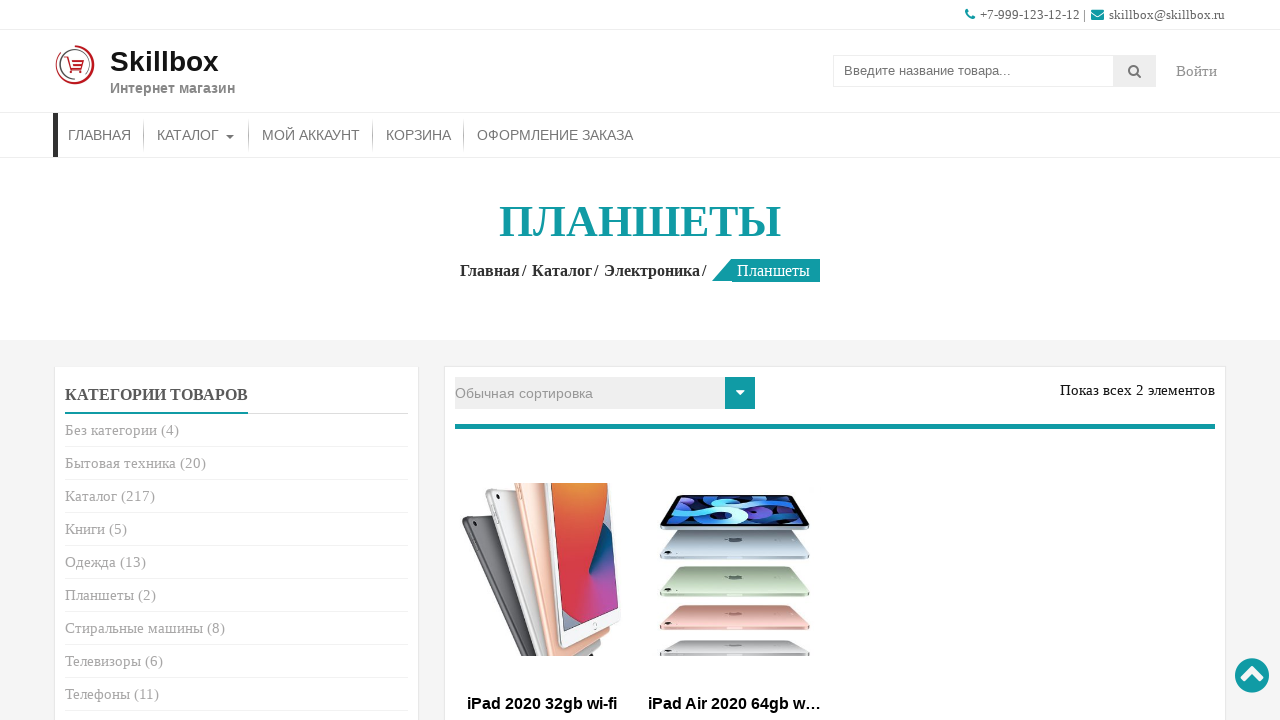

Hovered over Electronics menu item at (196, 135) on #menu-item-46
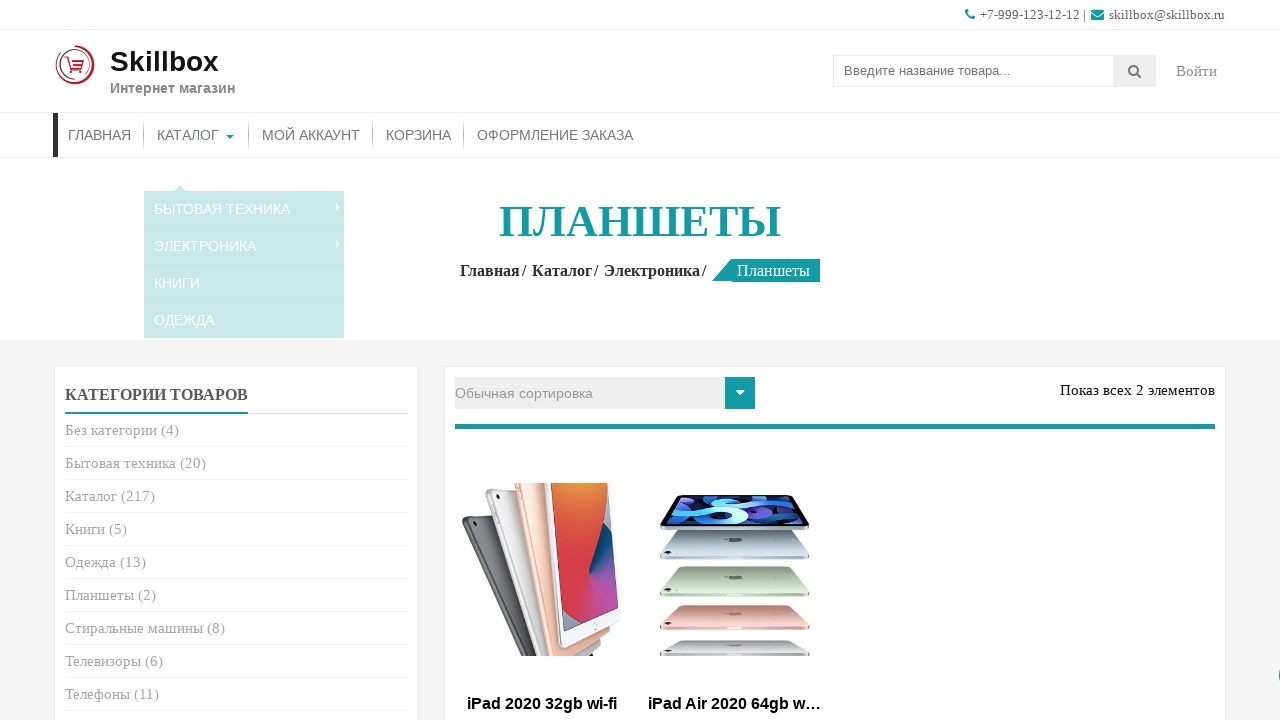

Hovered over submenu to reveal categories at (244, 224) on #menu-item-47
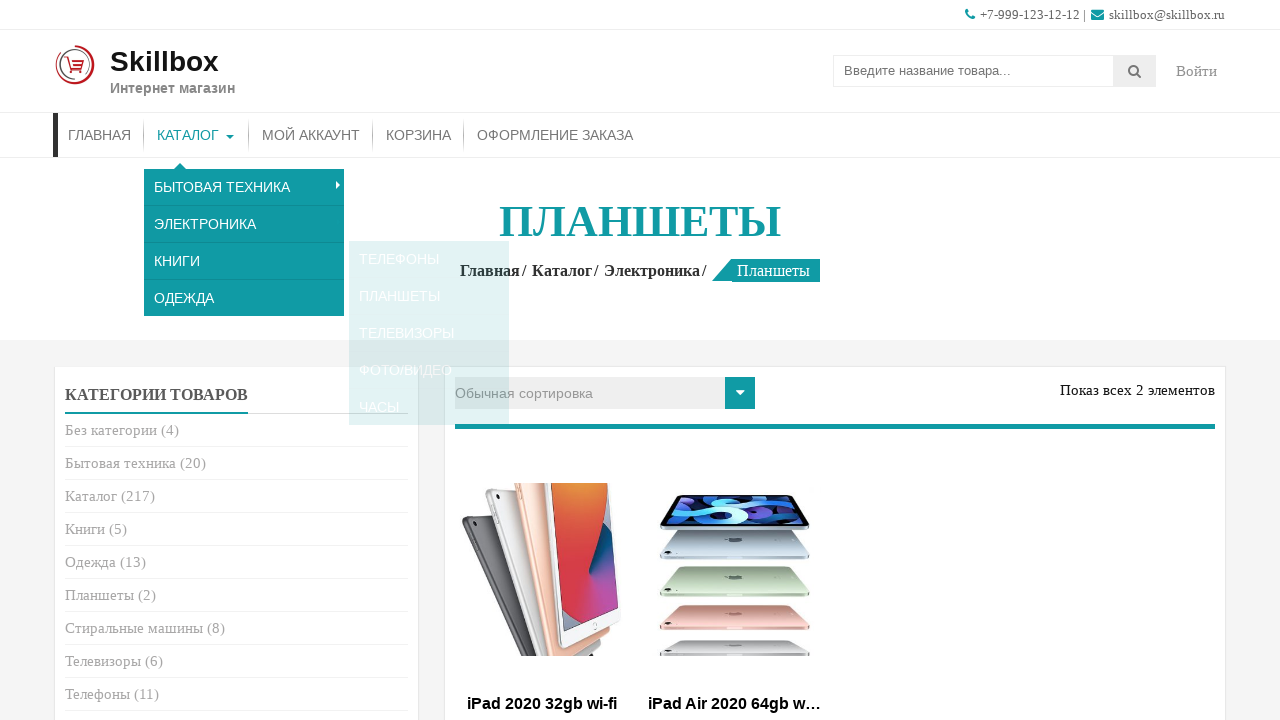

Hovered over TVs category at (429, 298) on #menu-item-118
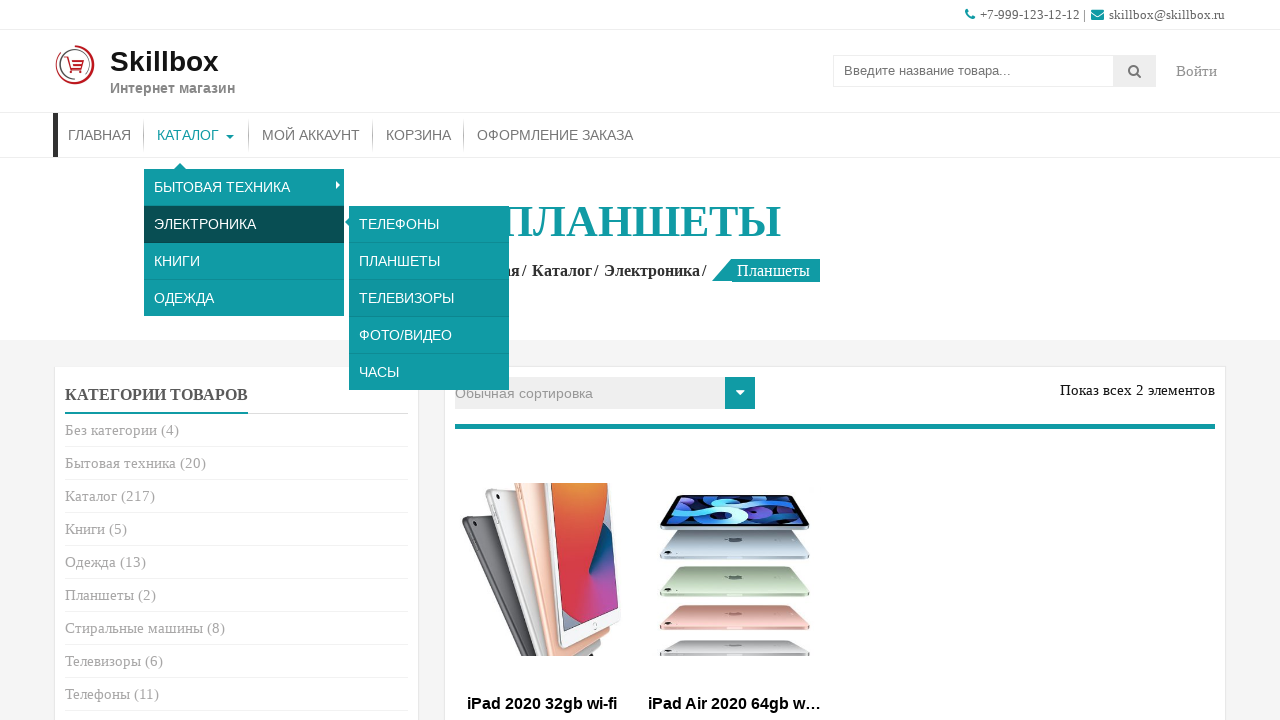

Clicked on TVs category at (429, 298) on #menu-item-118
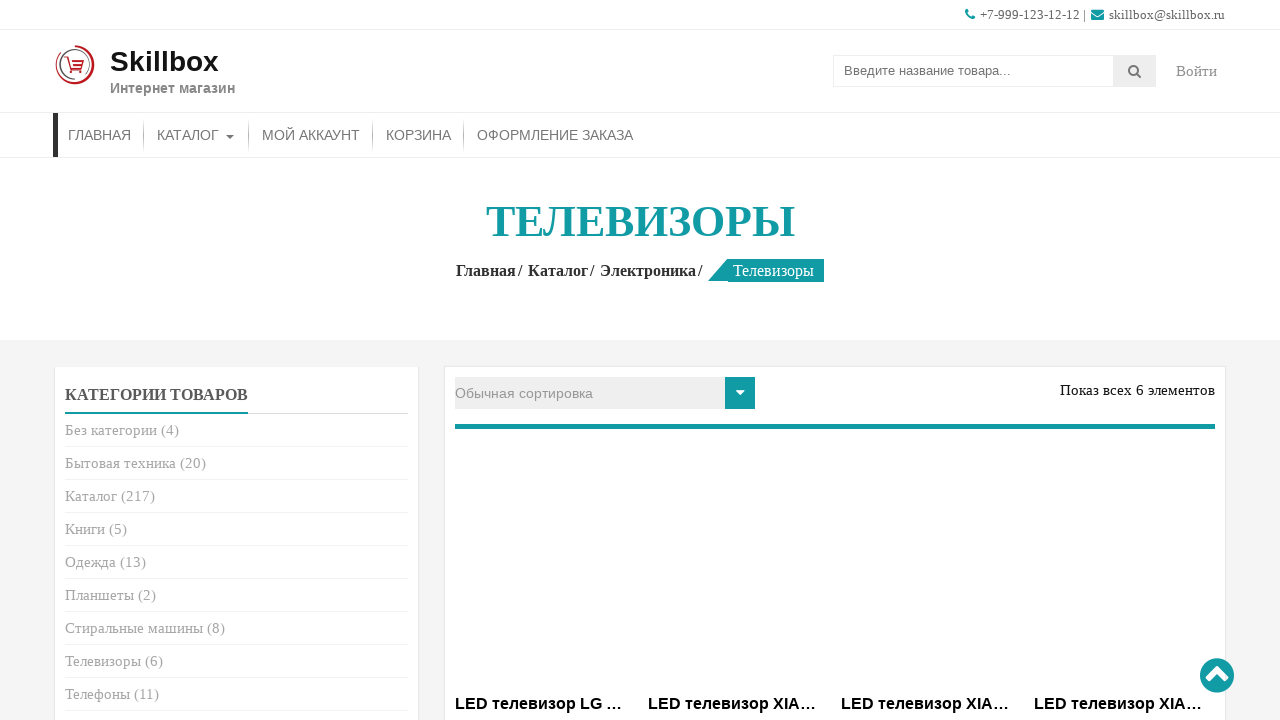

TVs page loaded successfully
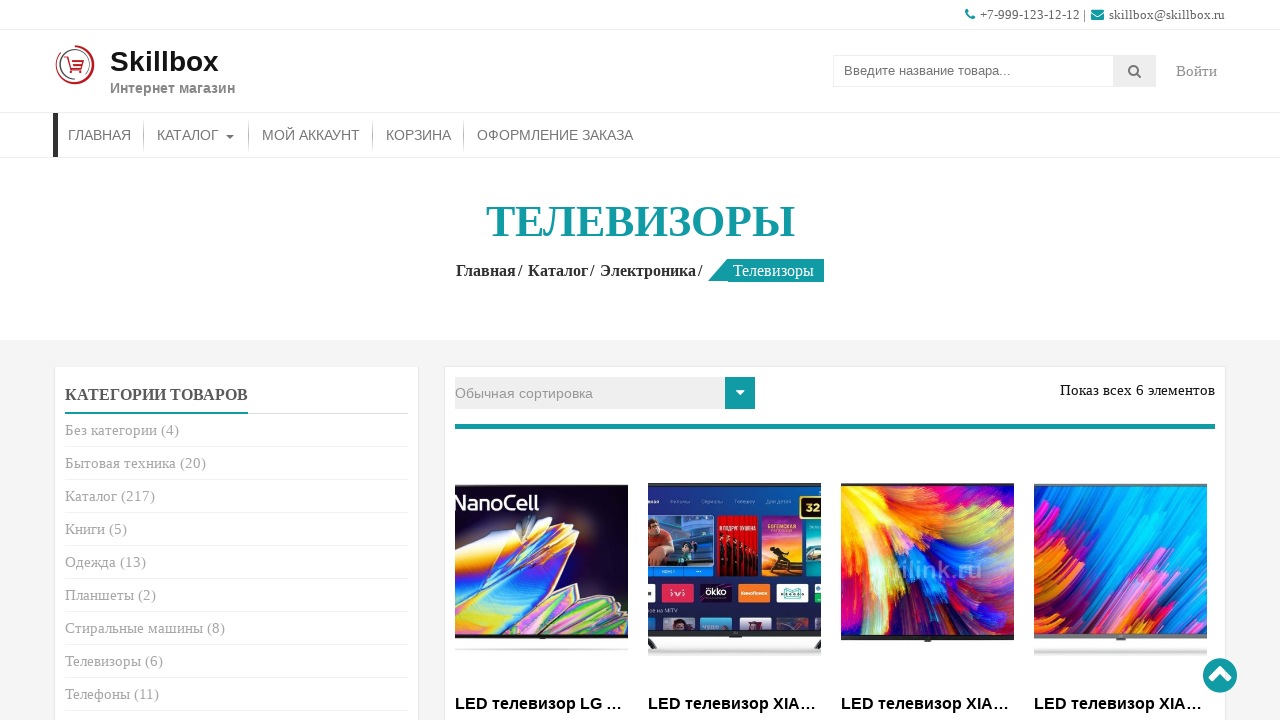

Hovered over Electronics menu item at (196, 135) on #menu-item-46
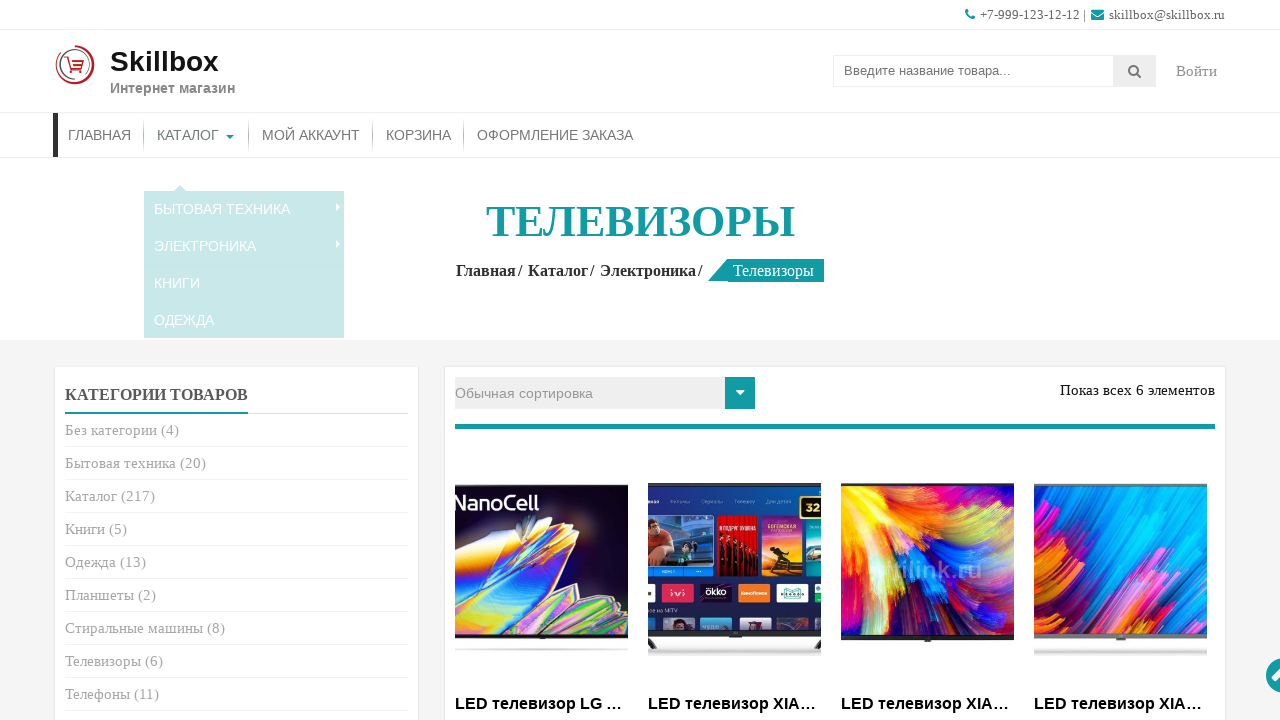

Hovered over submenu to reveal categories at (244, 224) on #menu-item-47
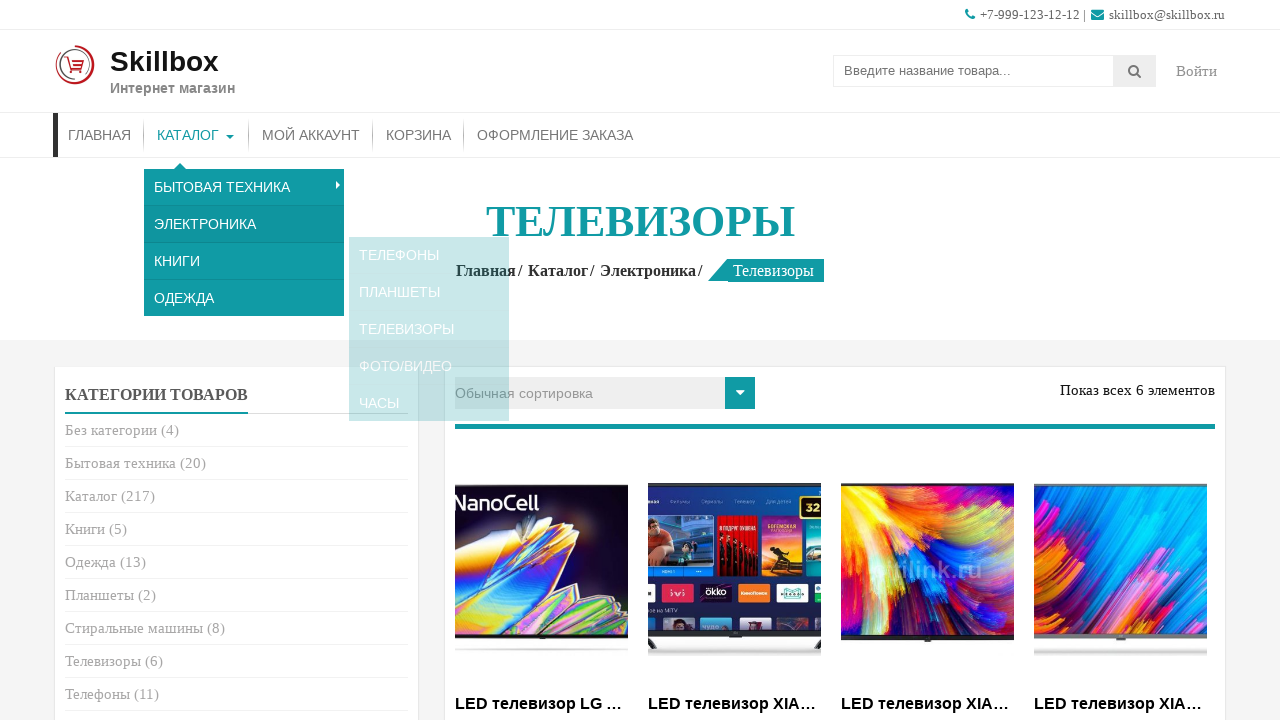

Hovered over Photo/Video category at (429, 335) on #menu-item-117
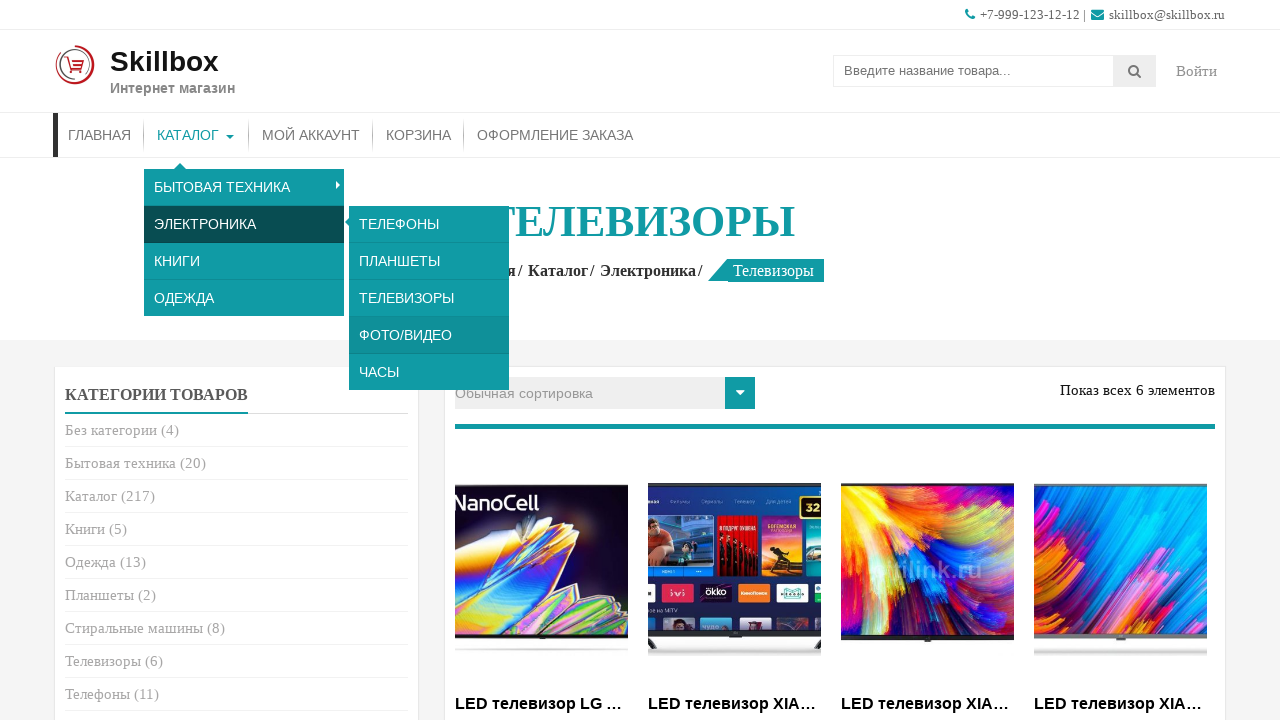

Clicked on Photo/Video category at (429, 335) on #menu-item-117
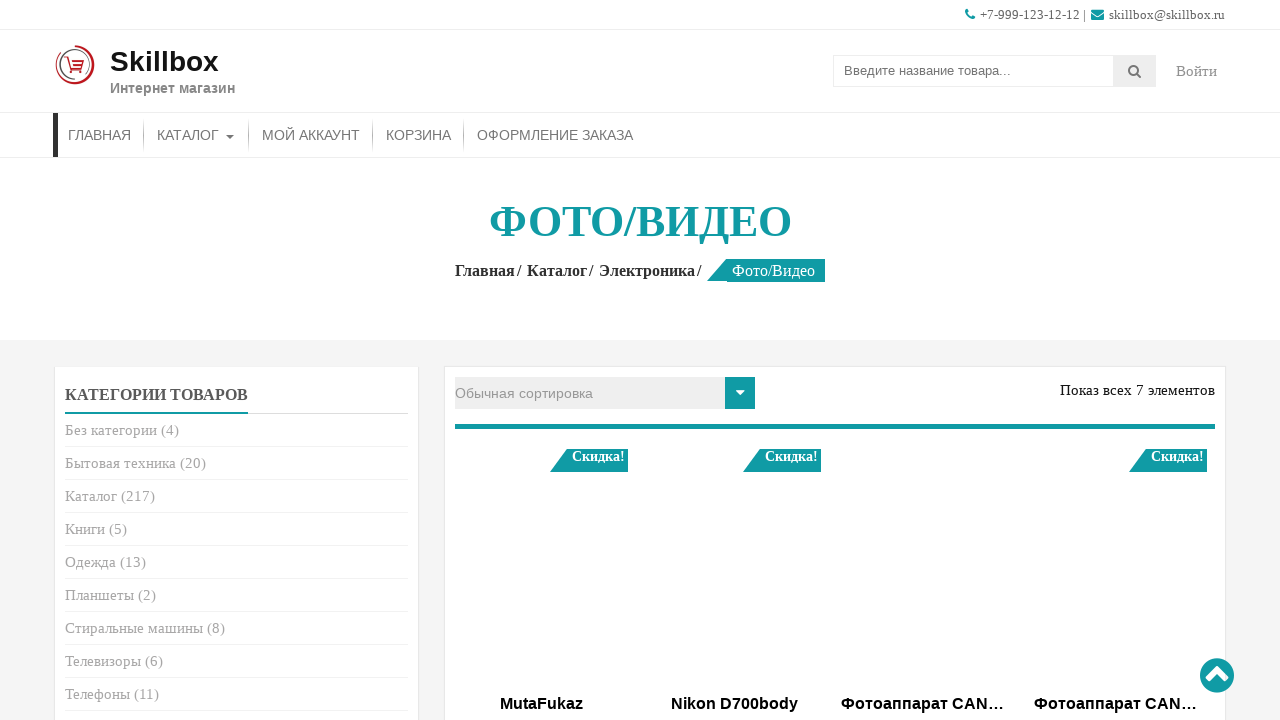

Photo/Video page loaded successfully
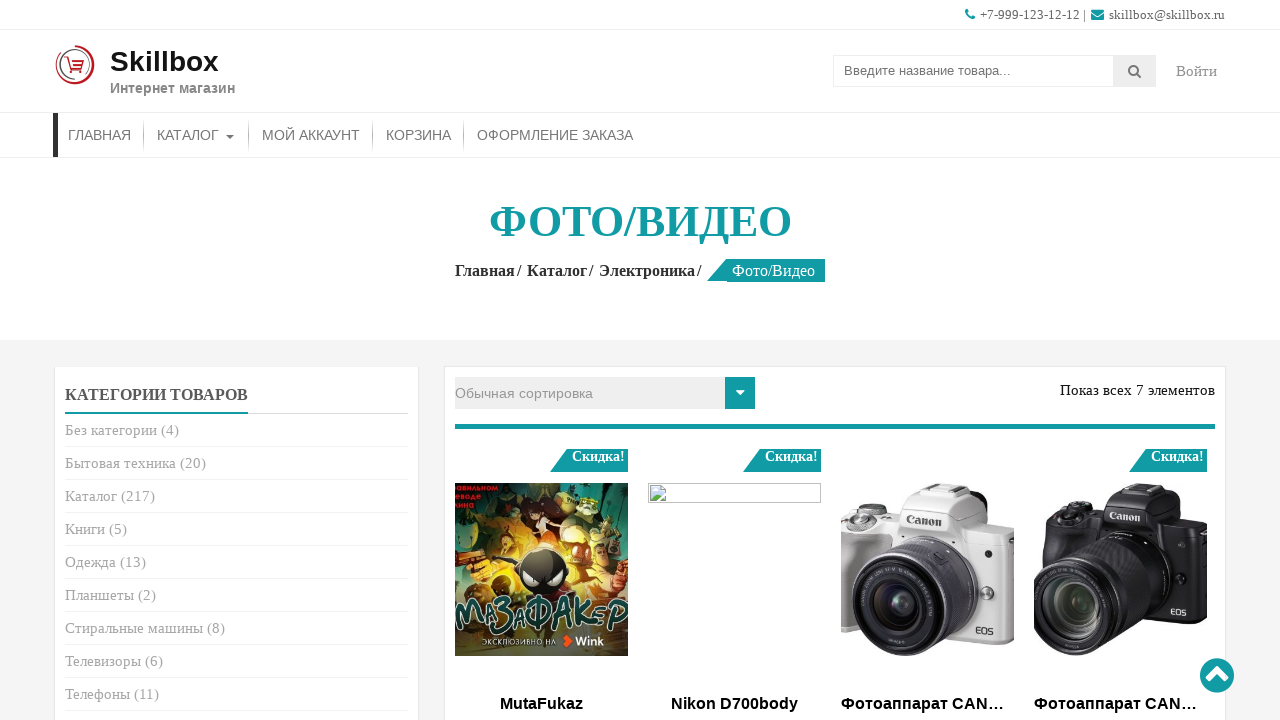

Hovered over Electronics menu item at (196, 135) on #menu-item-46
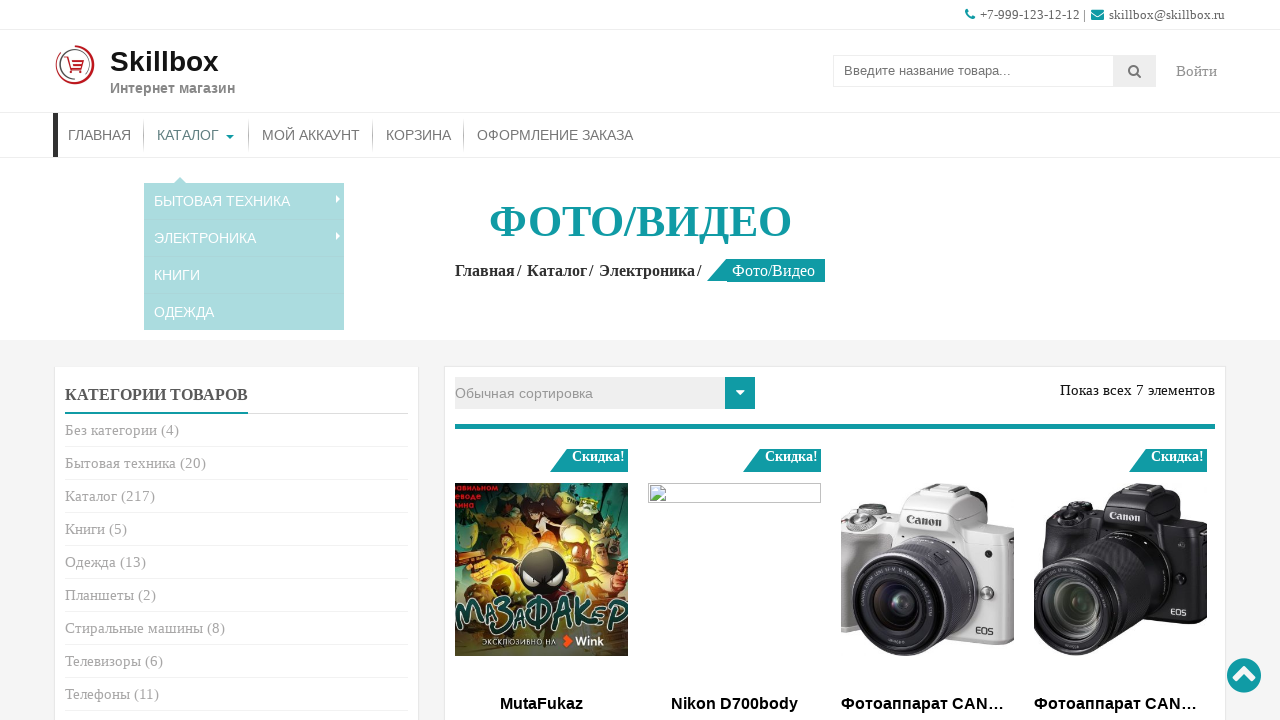

Hovered over submenu to reveal categories at (244, 224) on #menu-item-47
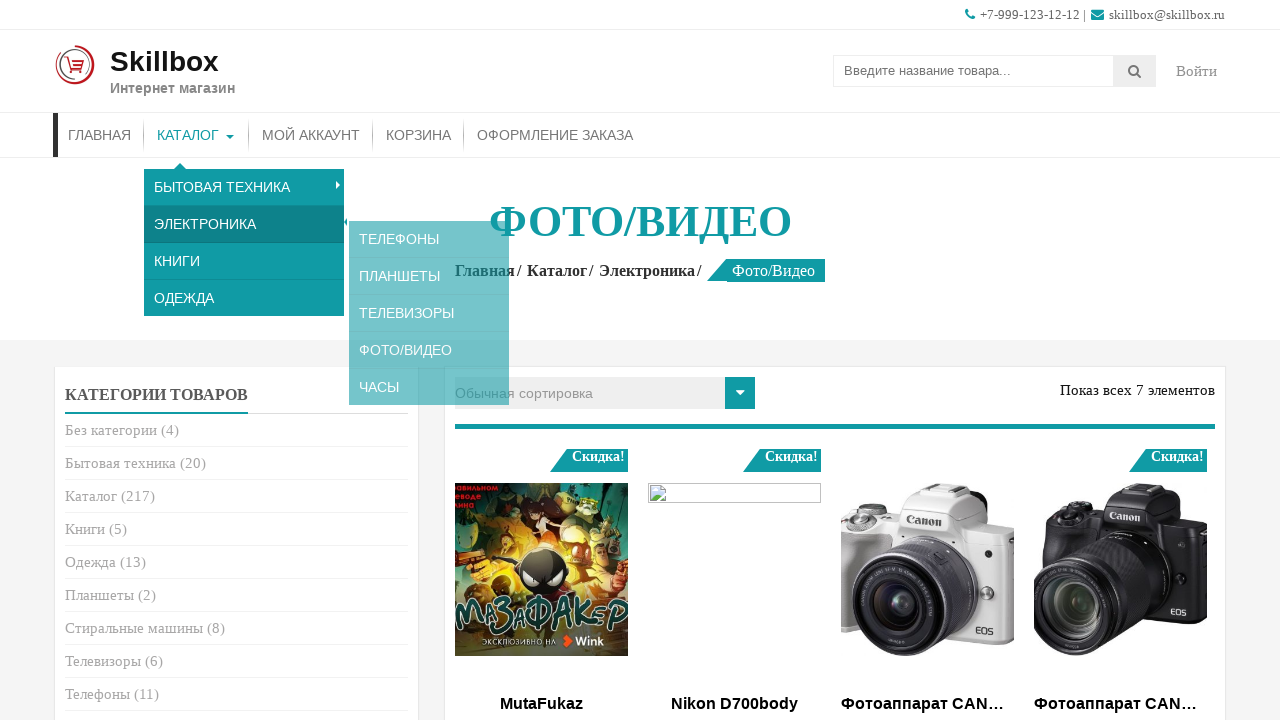

Hovered over Watches category at (429, 372) on #menu-item-115
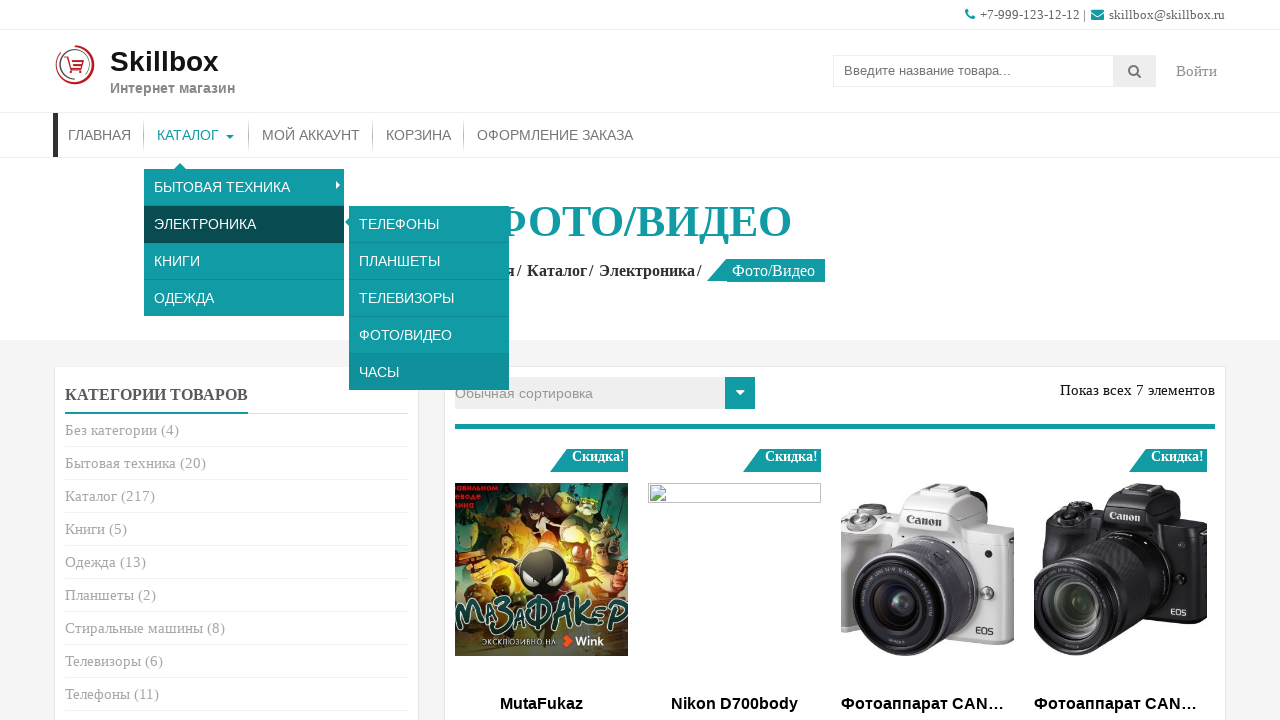

Clicked on Watches category at (429, 372) on #menu-item-115
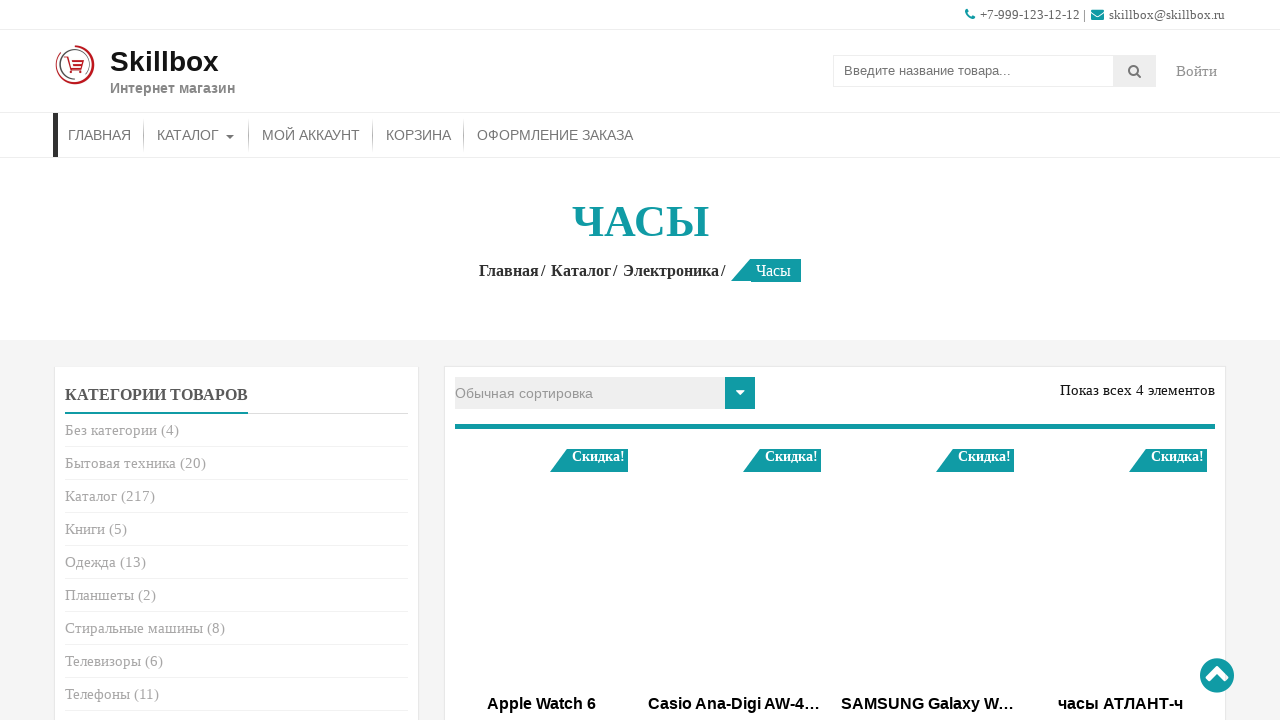

Watches page loaded successfully
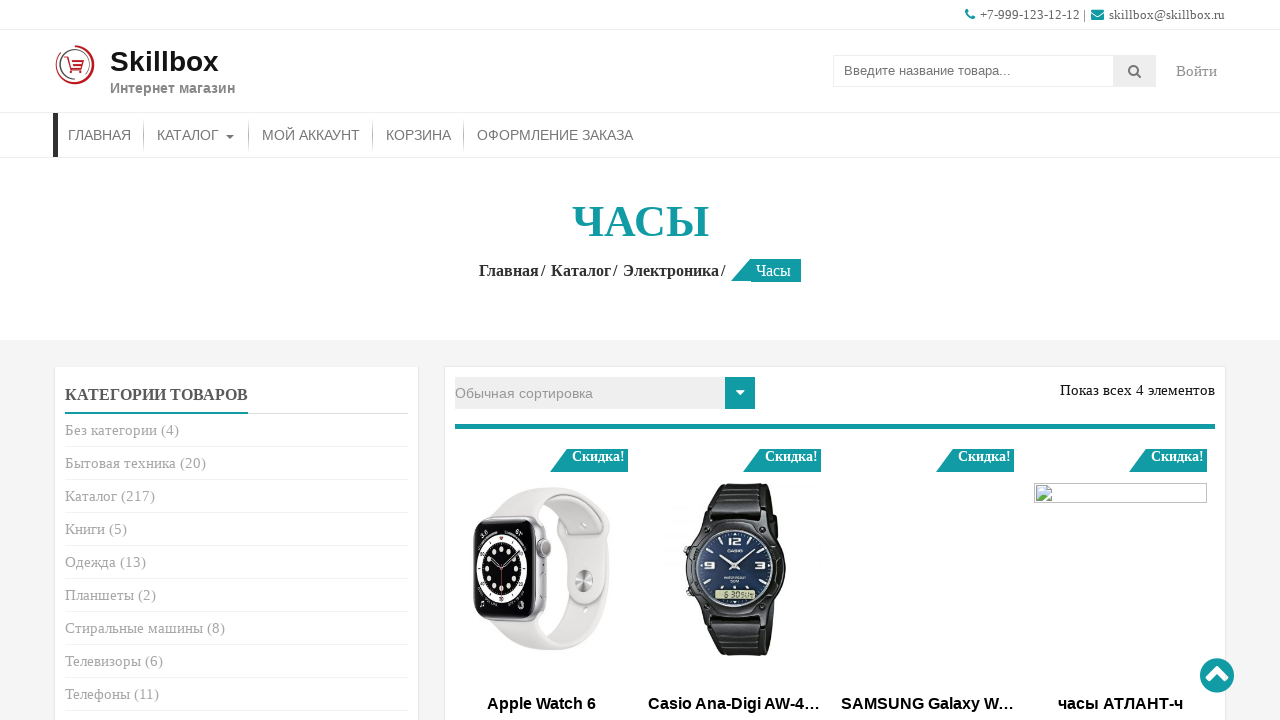

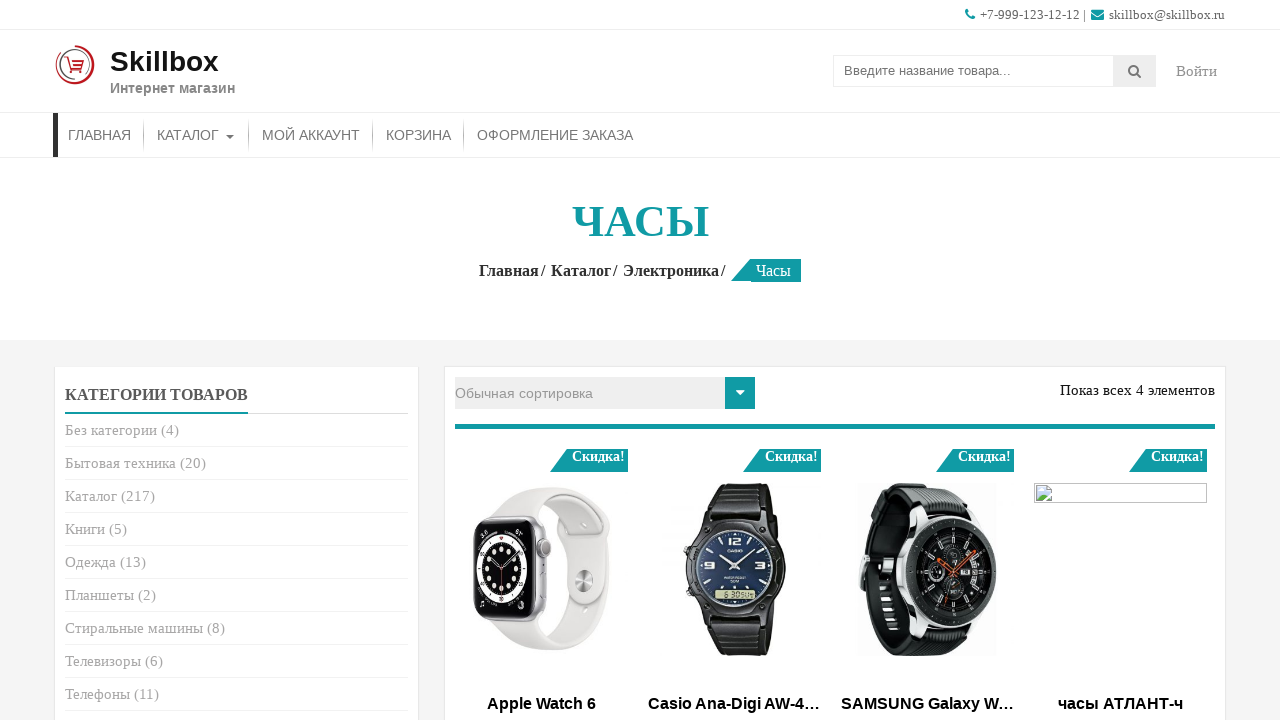